Tests the search functionality on the Playwright documentation site by clicking the search button, entering a query, and verifying search results appear

Starting URL: https://playwright.dev/docs/intro

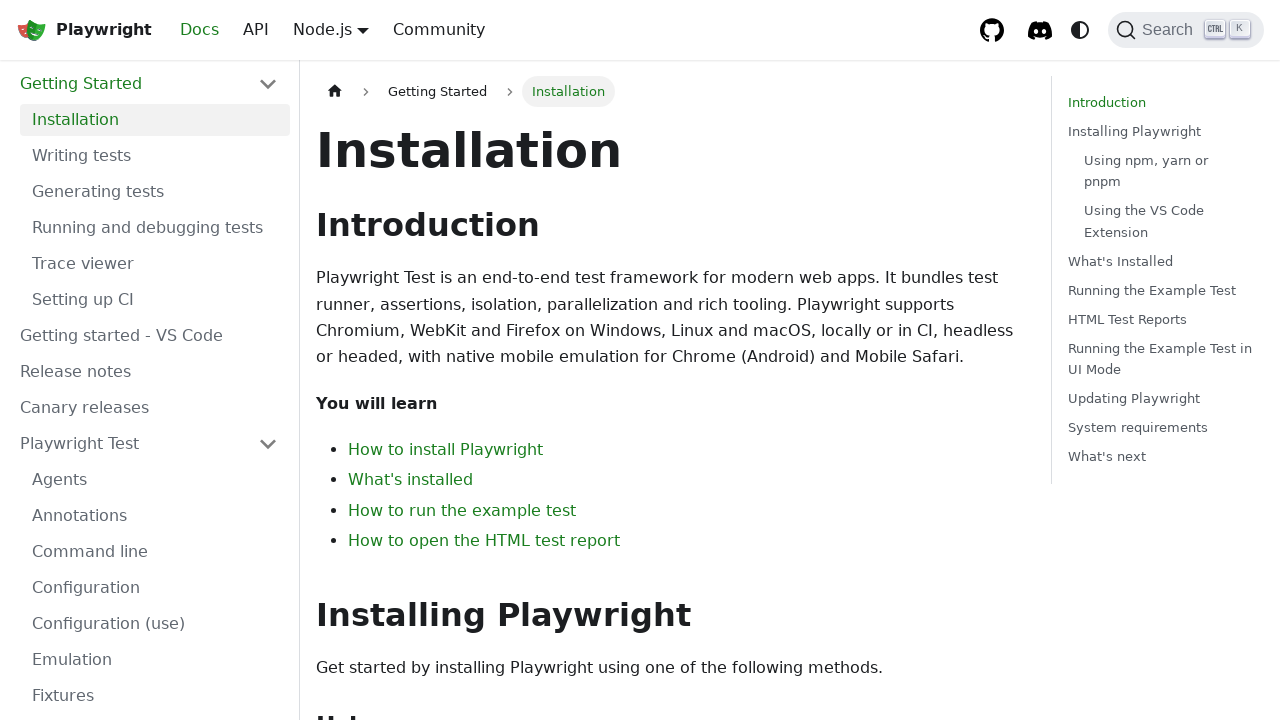

Clicked search button to activate search at (1186, 30) on internal:role=button[name="Search"i]
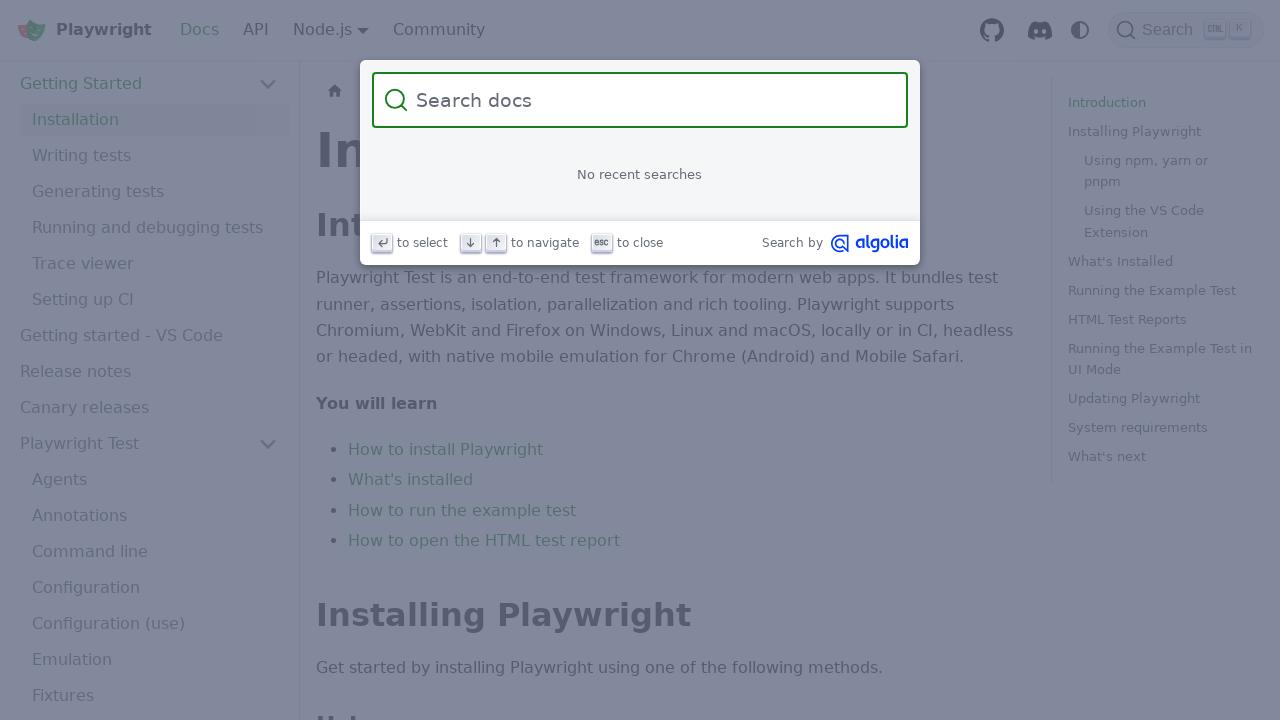

Filled search input with 'Locator' query on internal:attr=[placeholder="Search docs"i]
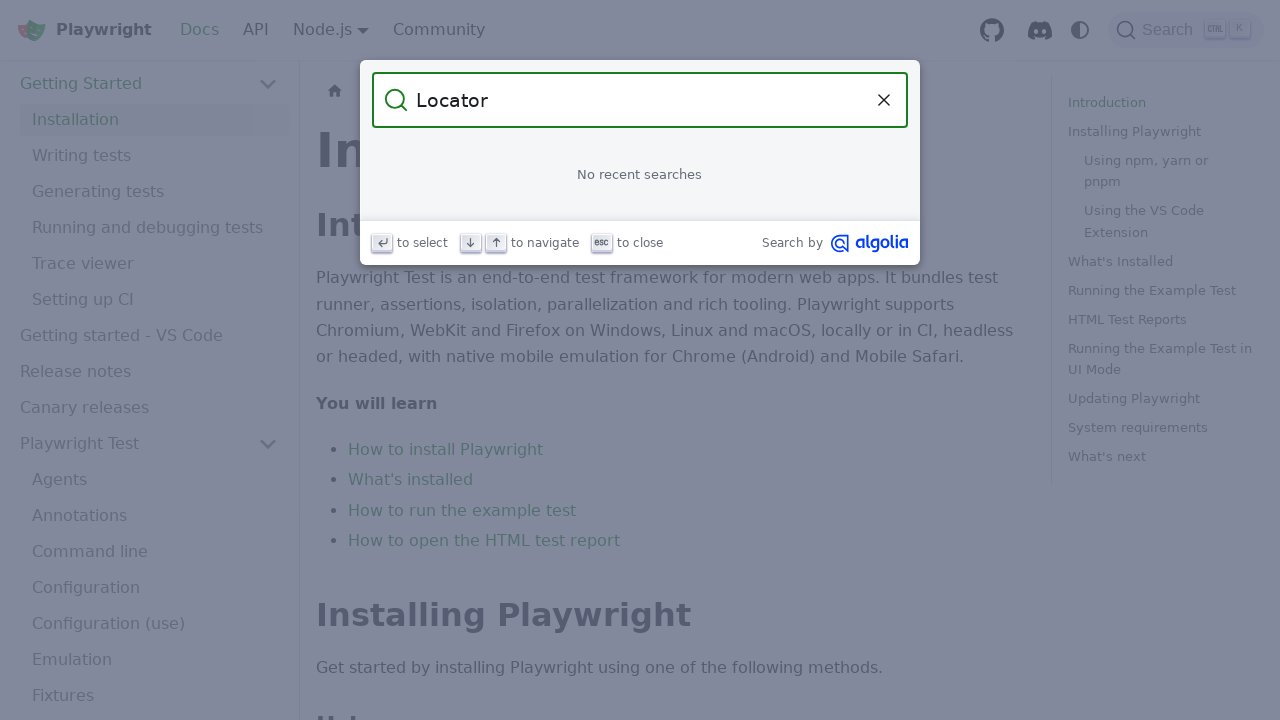

Pressed Enter to submit search query on internal:attr=[placeholder="Search docs"i]
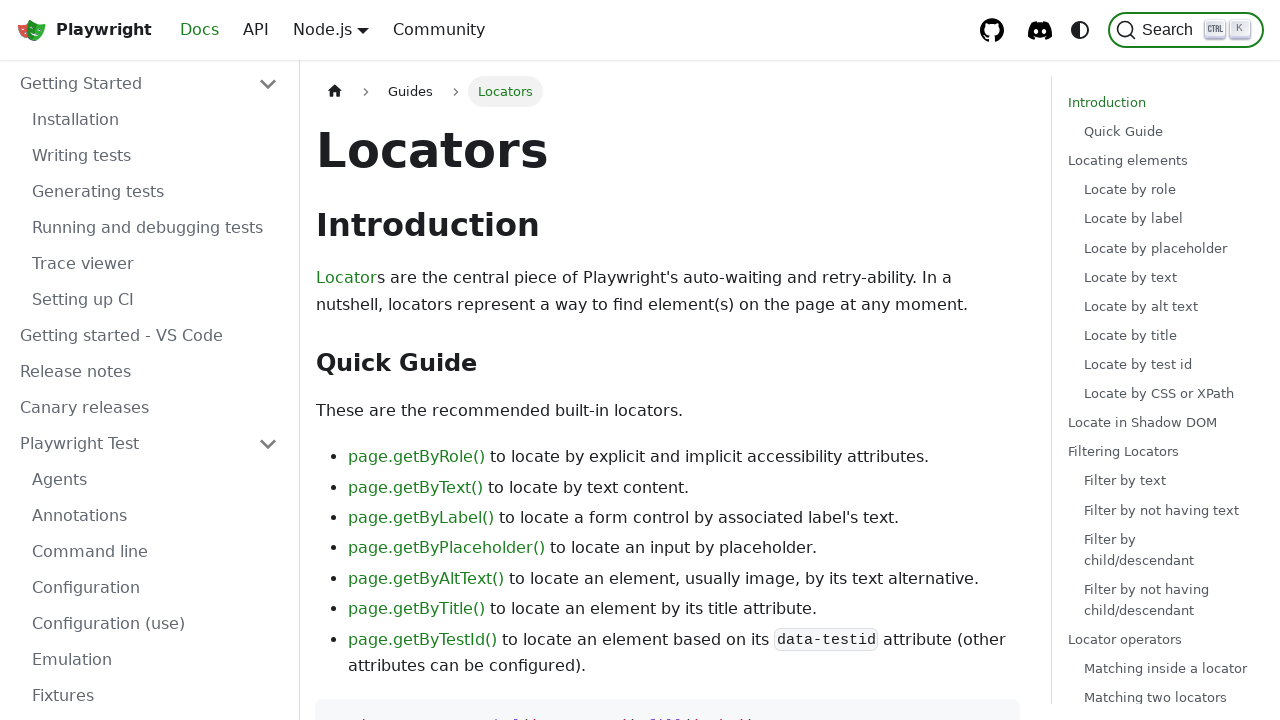

Verified first search result is visible
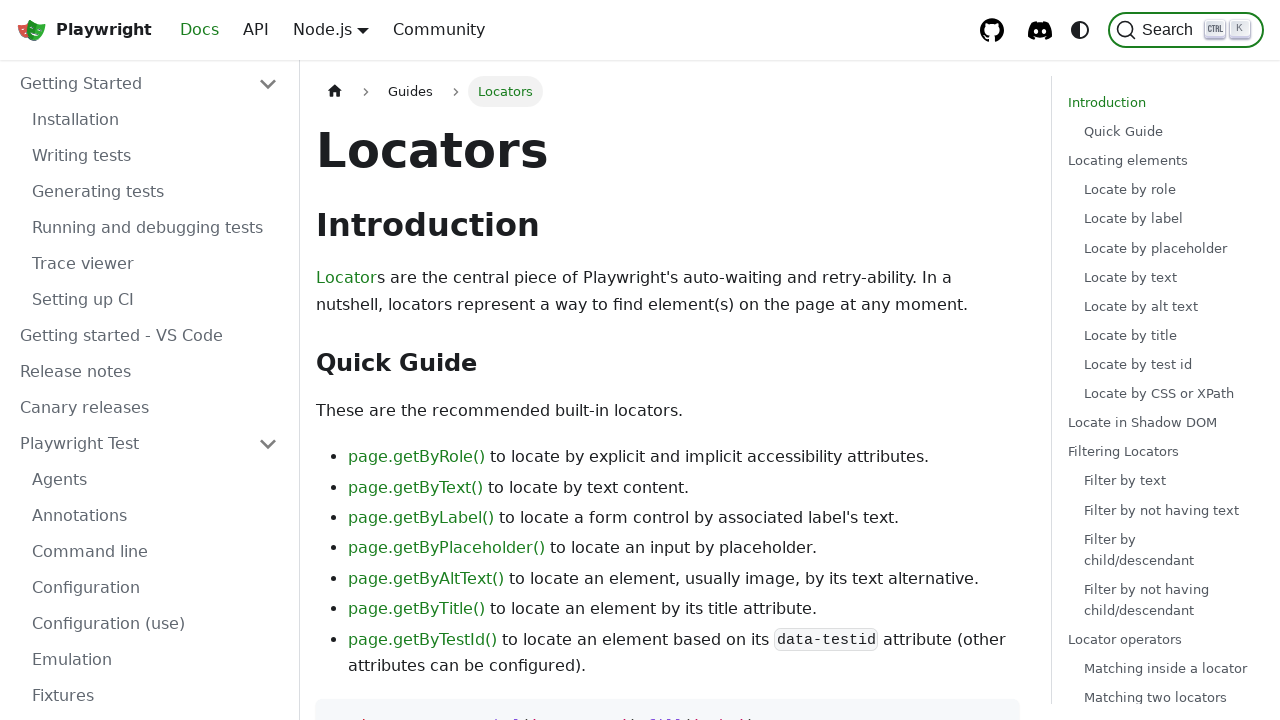

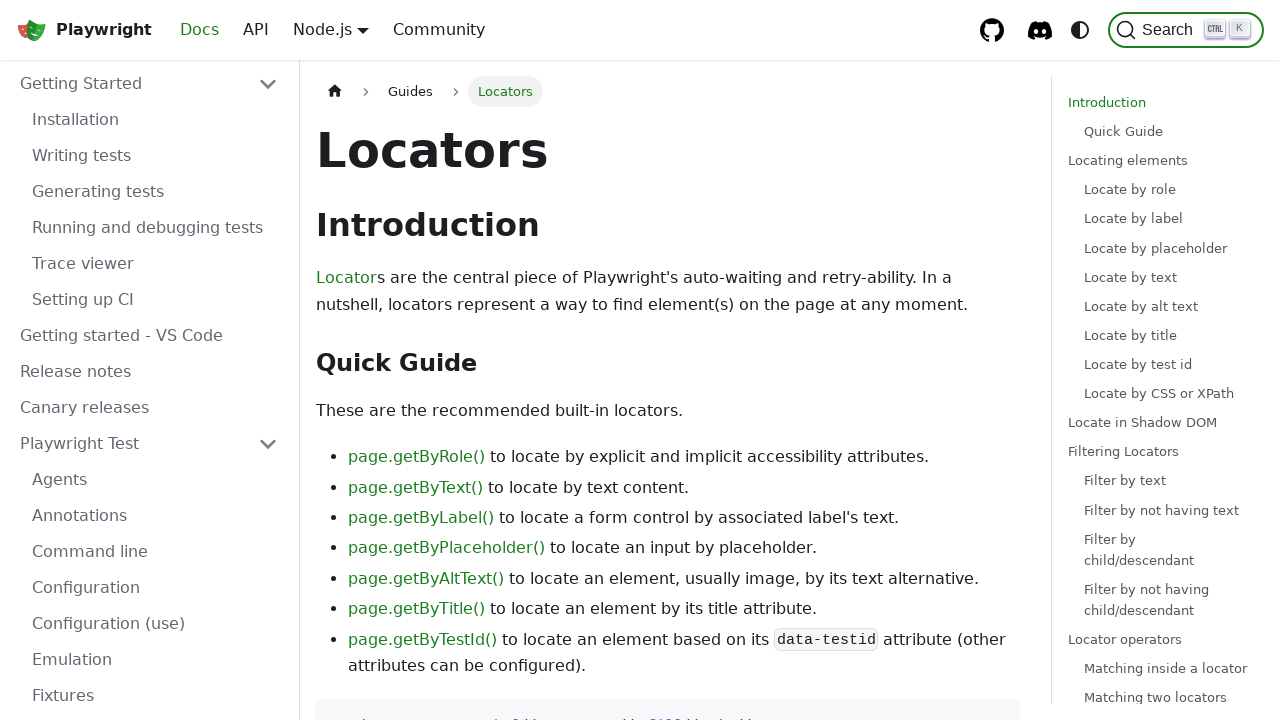